Tests Shadow DOM handling by navigating to a menu demo page and clicking on a menu item that is nested inside a shadow root element.

Starting URL: https://www.htmlelements.com/demos/menu/shadow-dom/index.htm

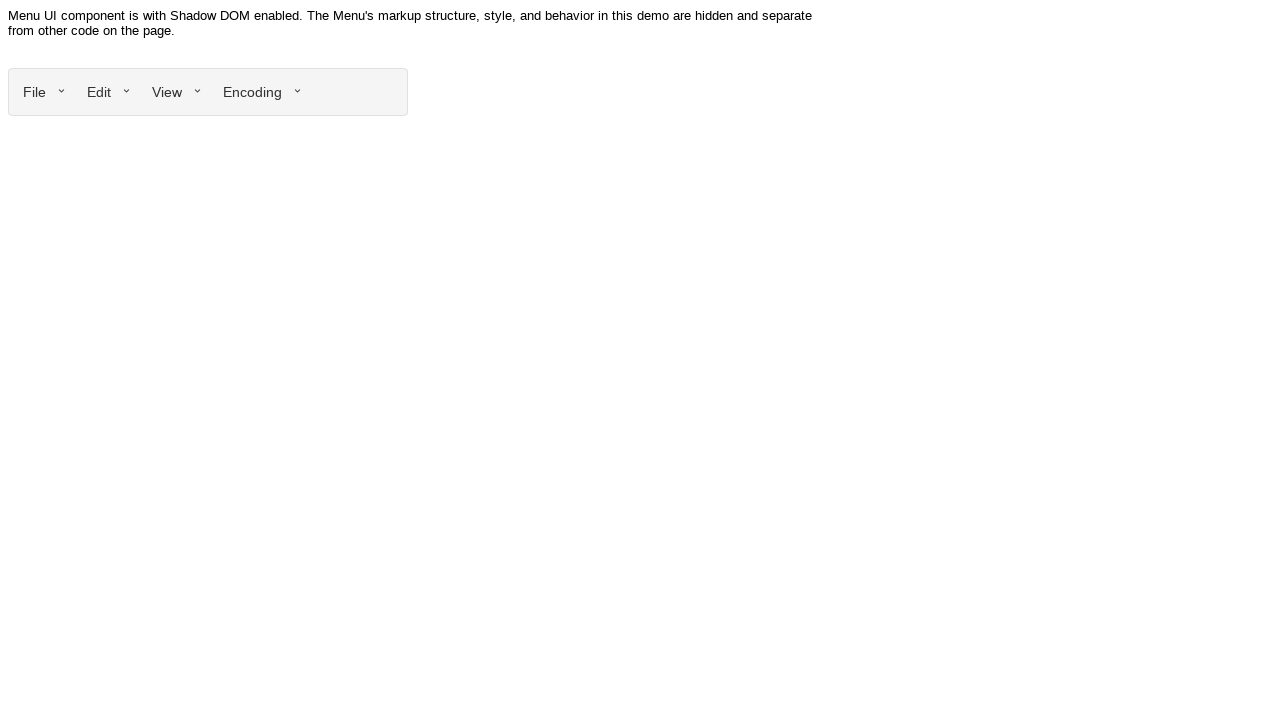

Navigated to Shadow DOM menu demo page
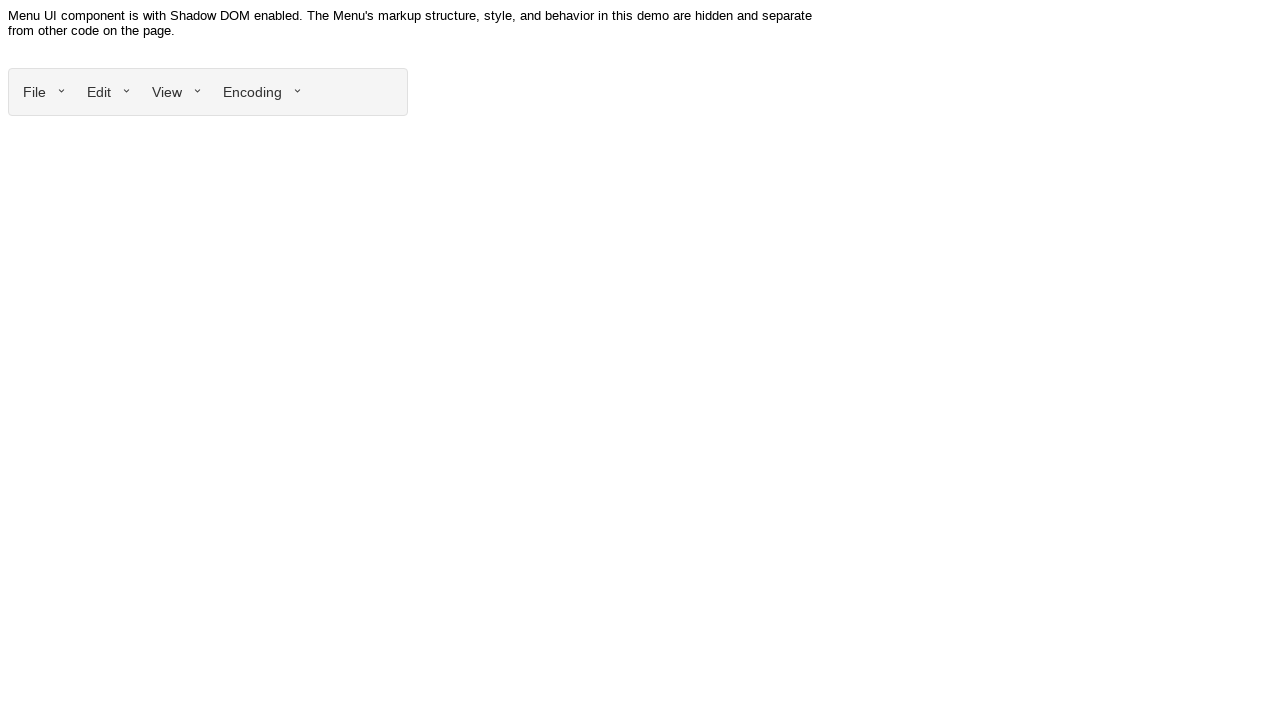

Located shadow DOM host element (smart-ui-menu)
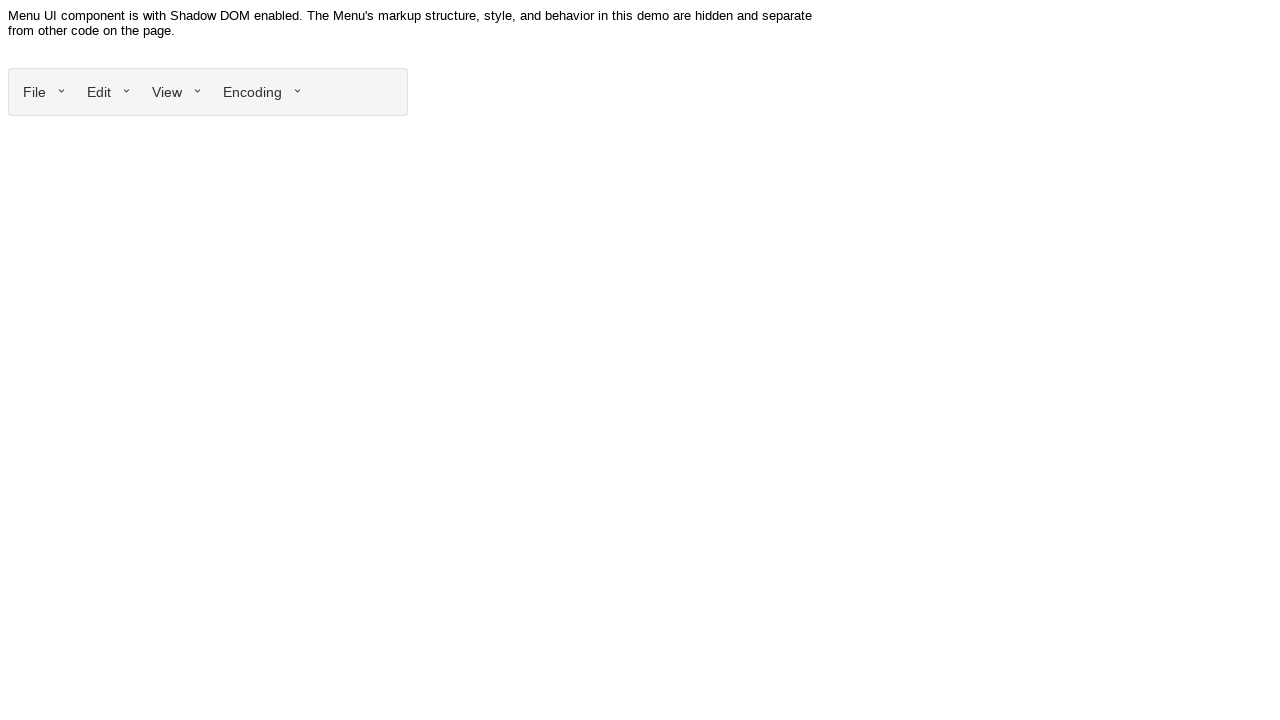

Clicked menu item label inside shadow root at (34, 92) on smart-ui-menu.smart-ui-component >> div.smart-menu-item-label-element >> nth=0
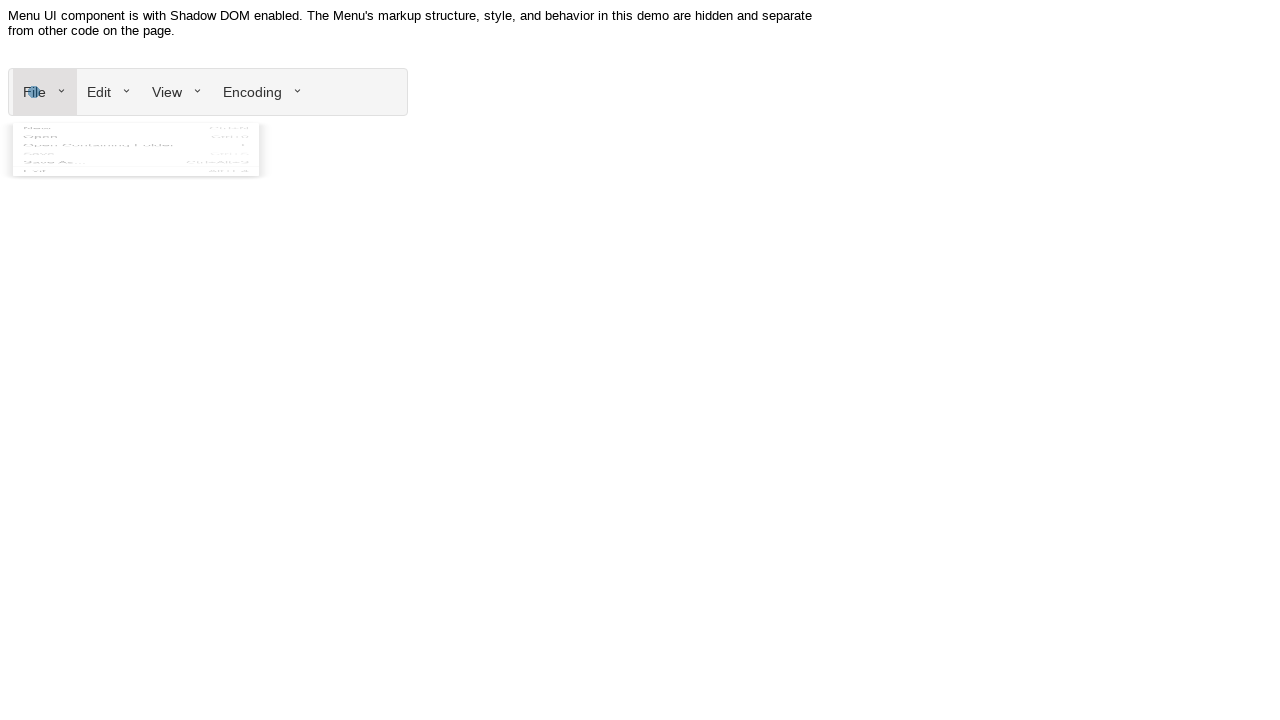

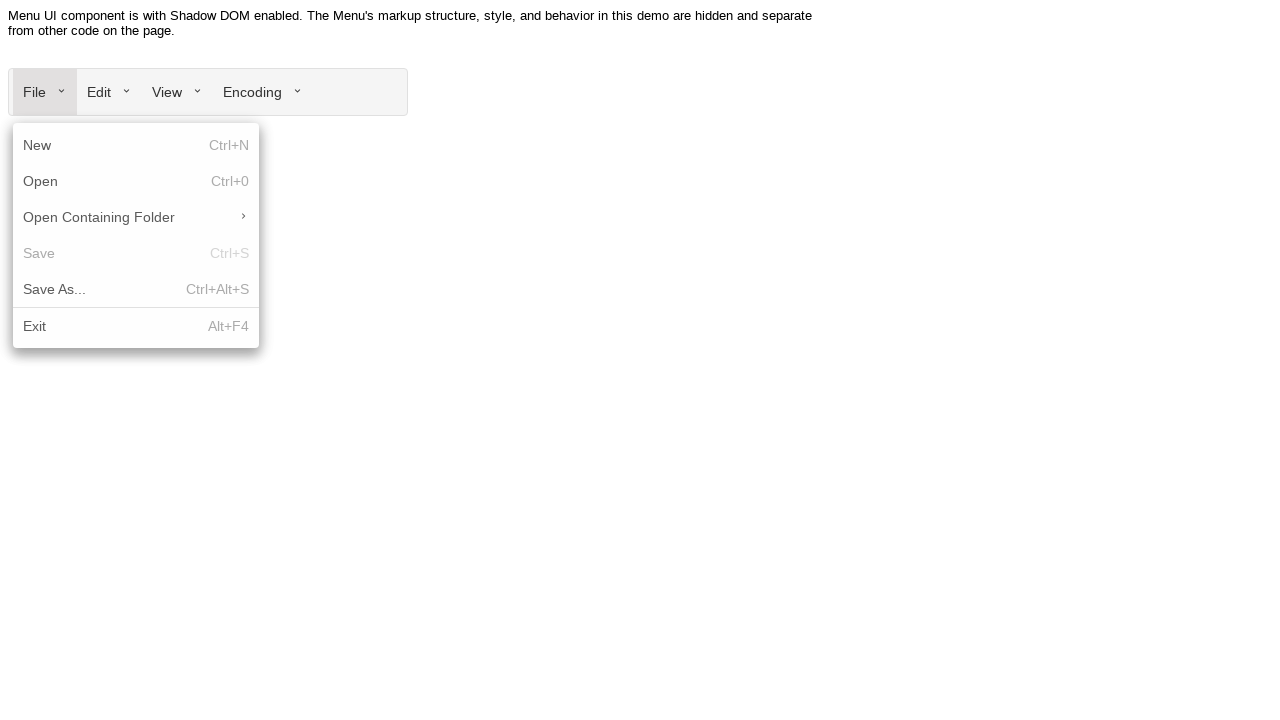